Tests pagination functionality on quotes.toscrape.com by navigating through multiple pages of quotes using the "Next" button, verifying that quote elements load on each page.

Starting URL: http://quotes.toscrape.com/

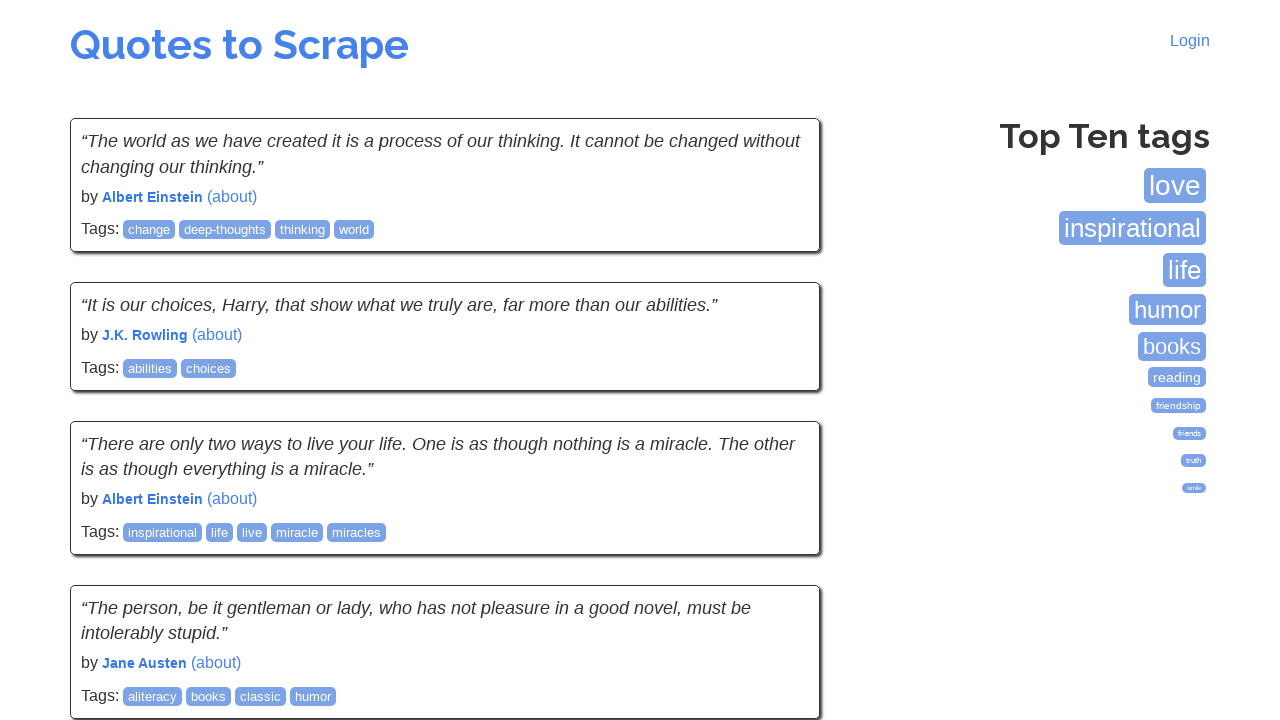

Waited for quotes to load on the first page
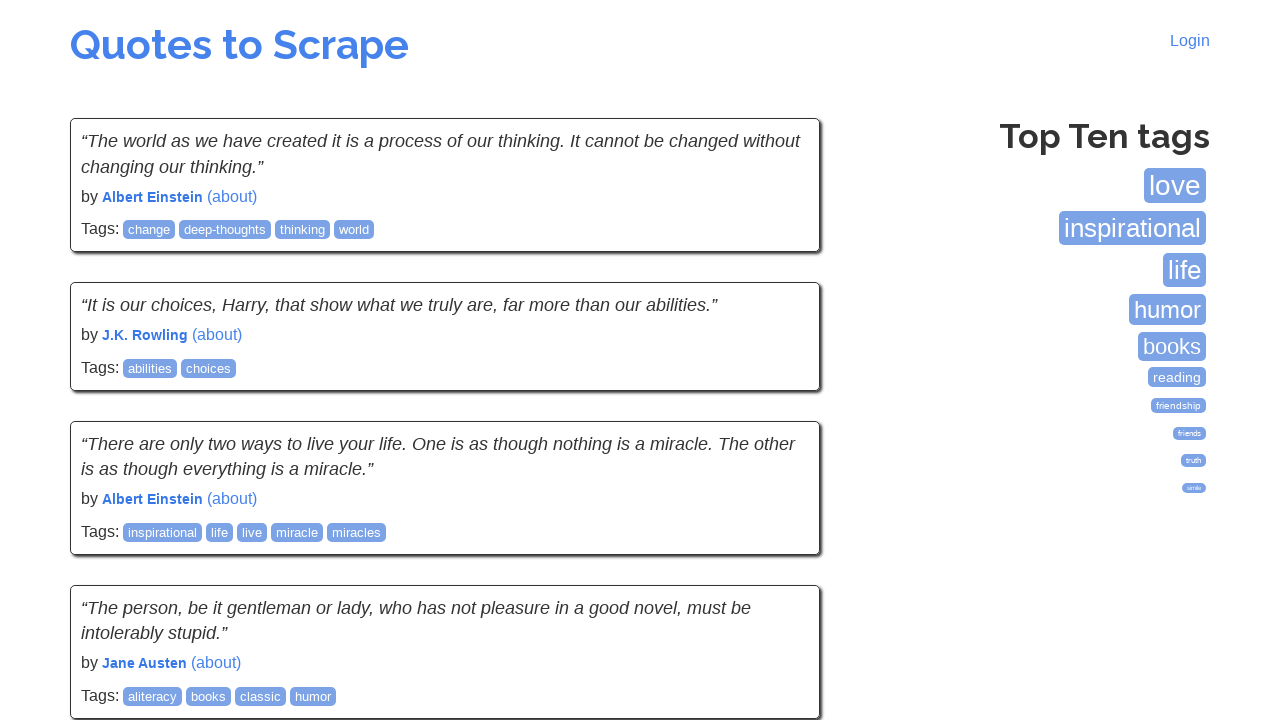

Verified quotes are present on page 1
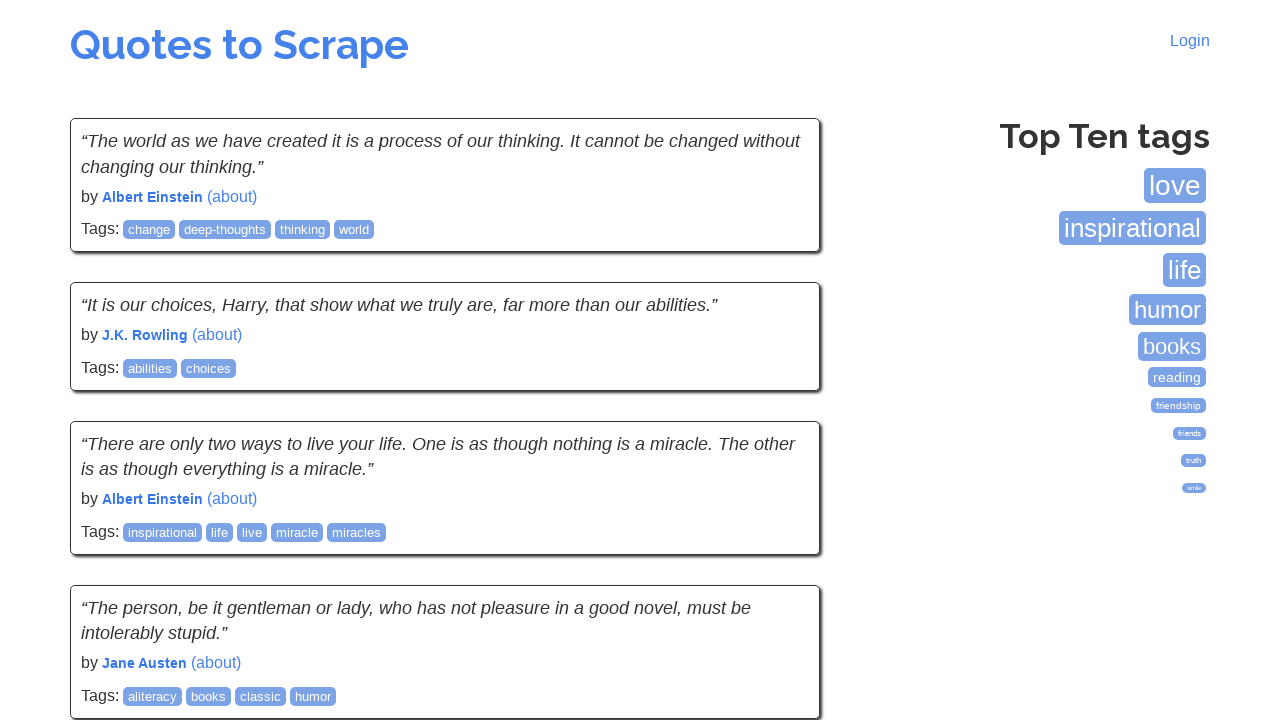

Scrolled to Next button on page 1
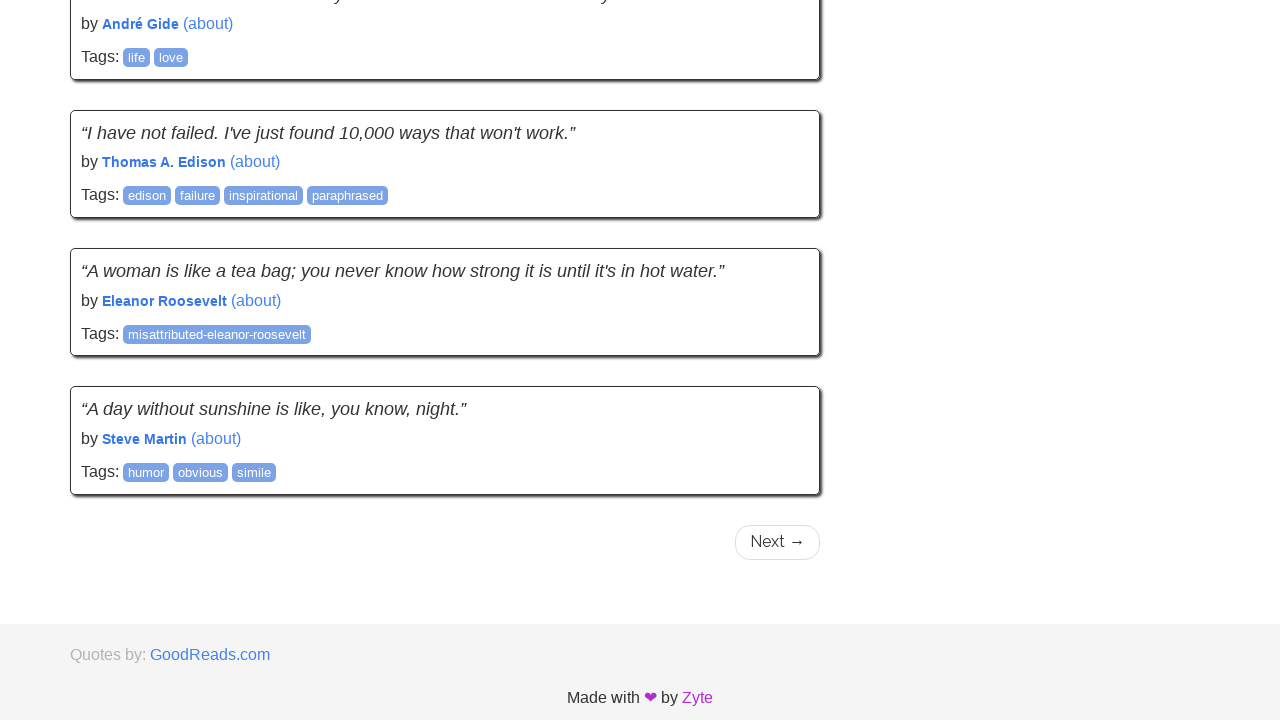

Clicked Next button to navigate from page 1 to page 2 at (778, 542) on li.next a
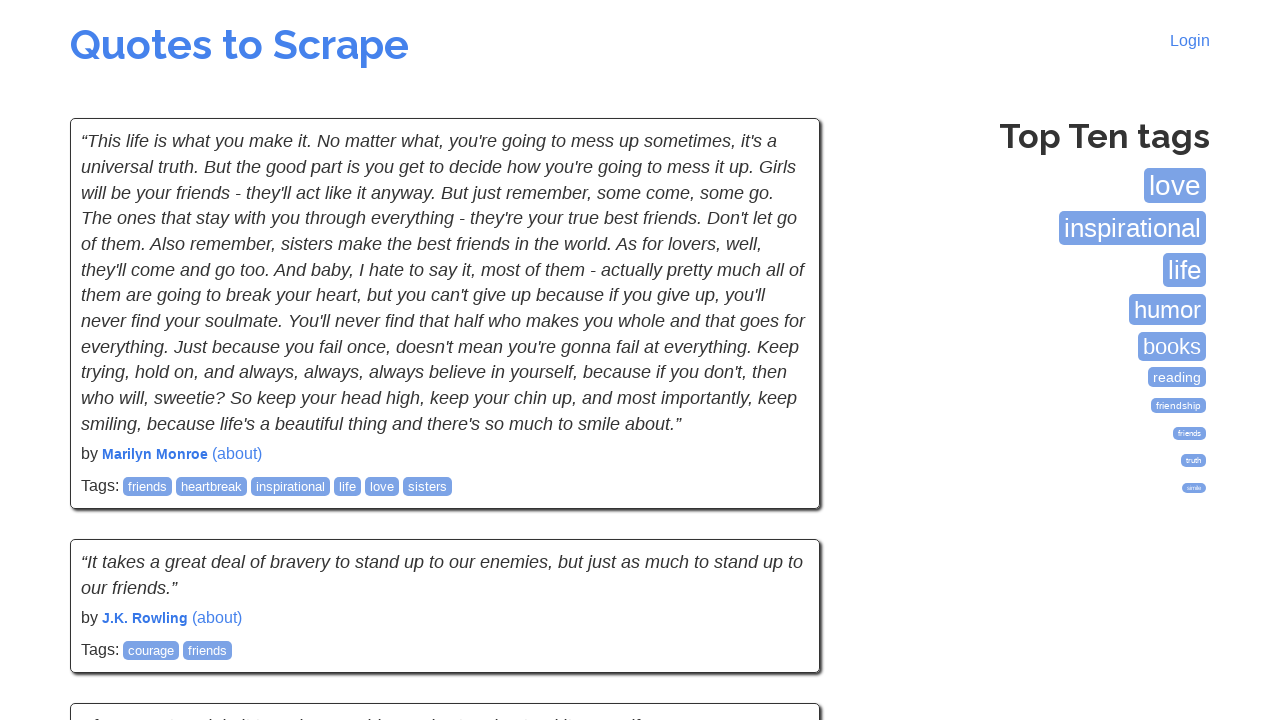

Waited for quotes to load on page 2
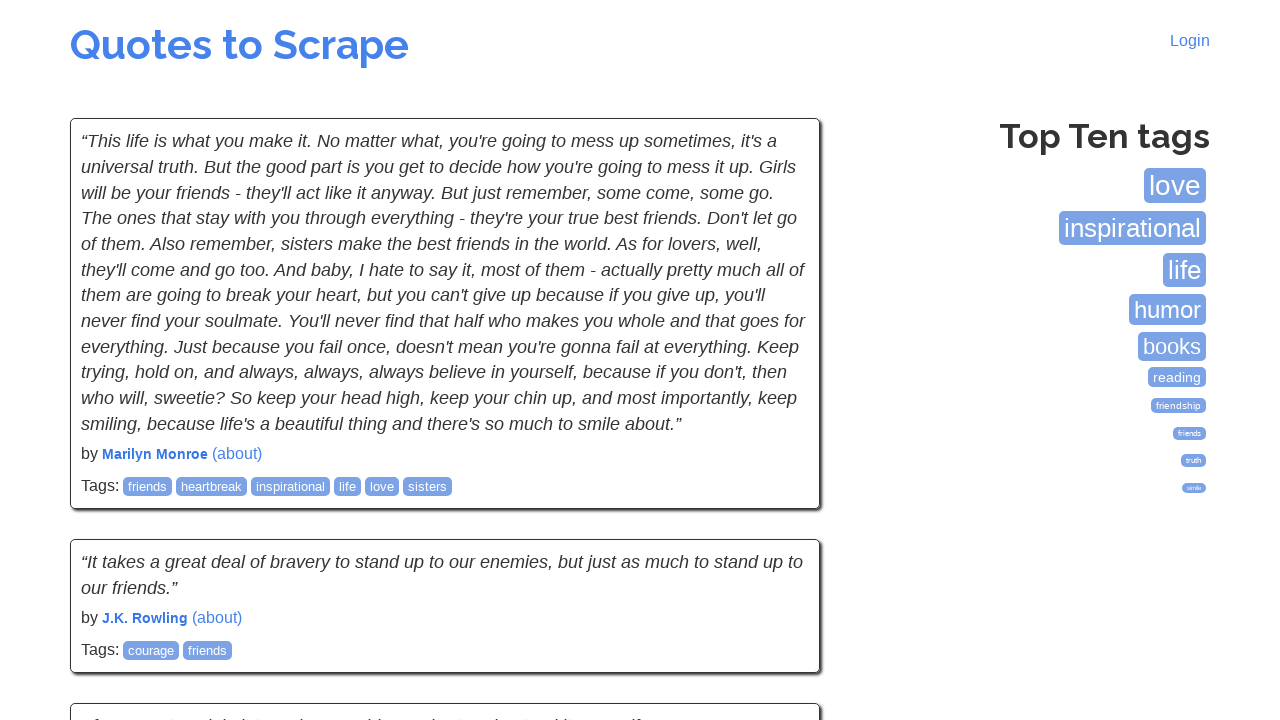

Verified quotes are present on page 2
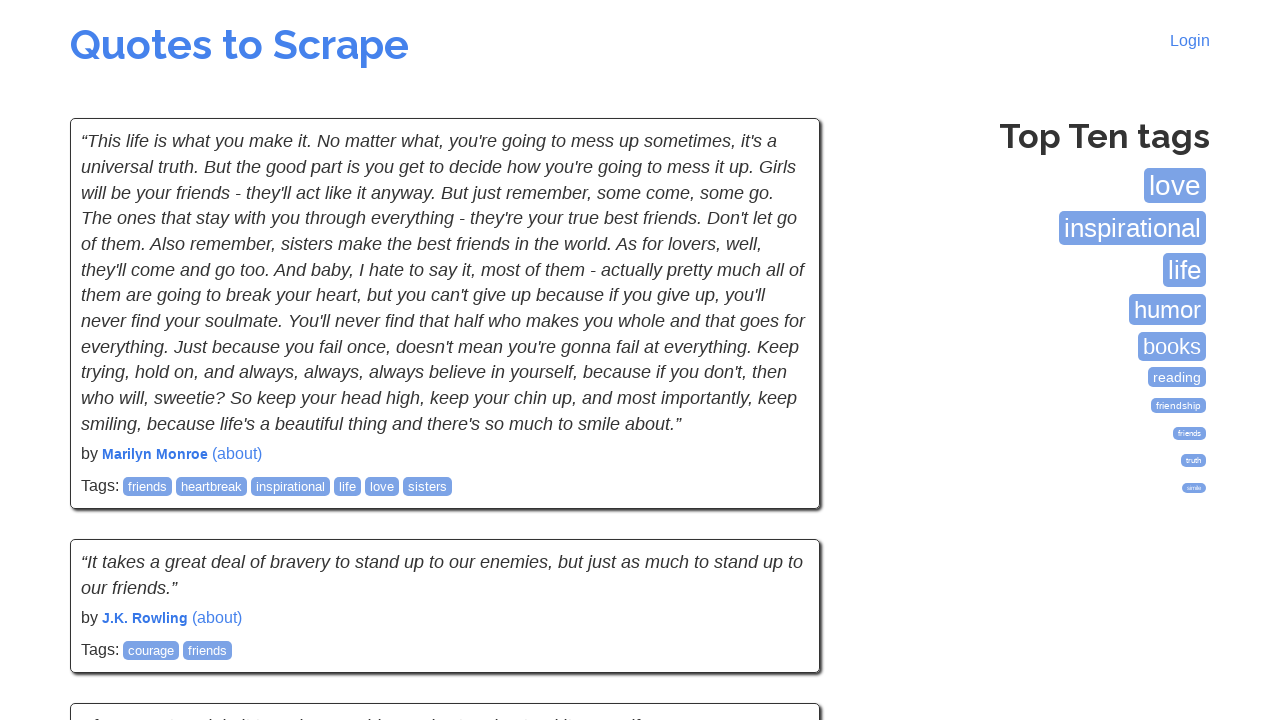

Scrolled to Next button on page 2
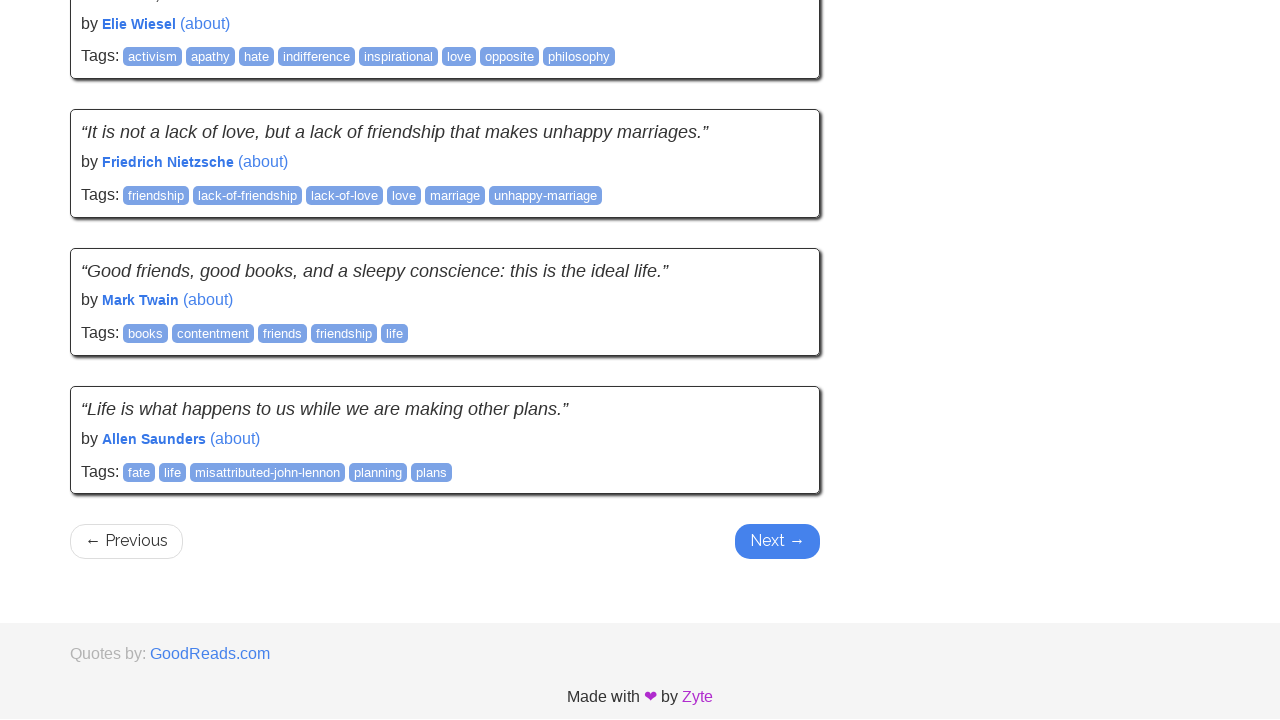

Clicked Next button to navigate from page 2 to page 3 at (778, 542) on li.next a
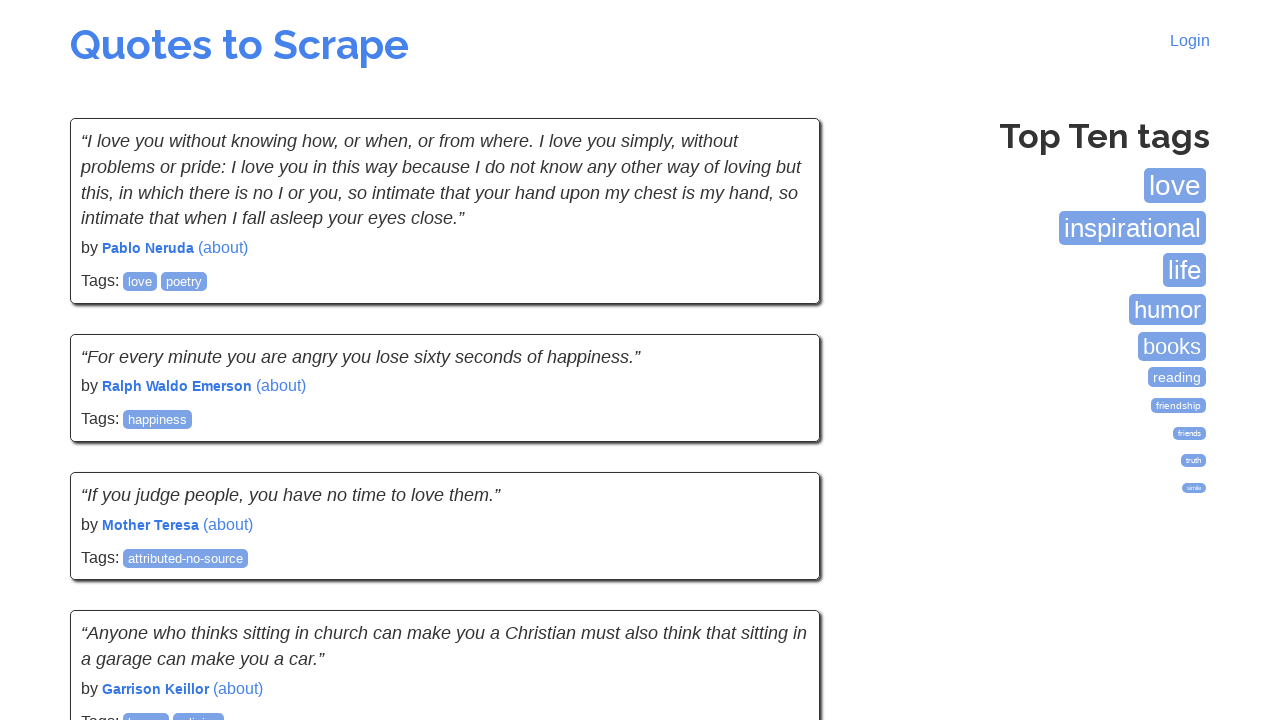

Waited for quotes to load on page 3
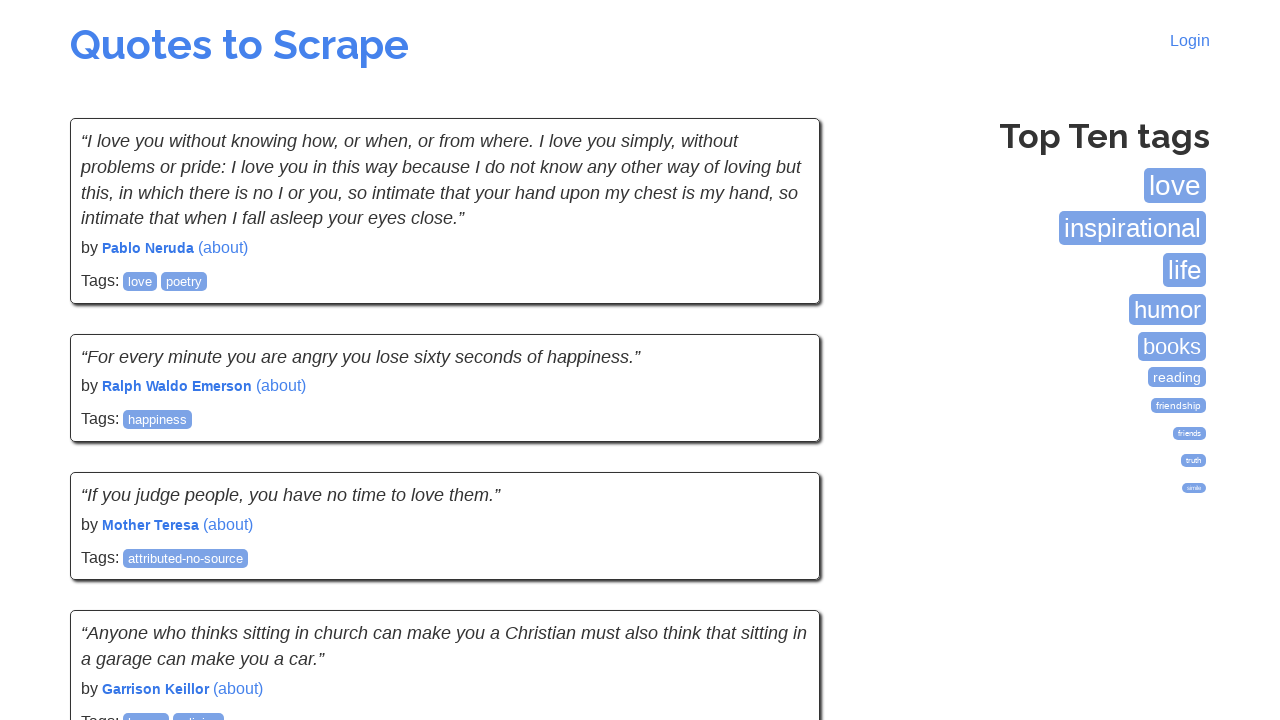

Verified quotes are present on page 3
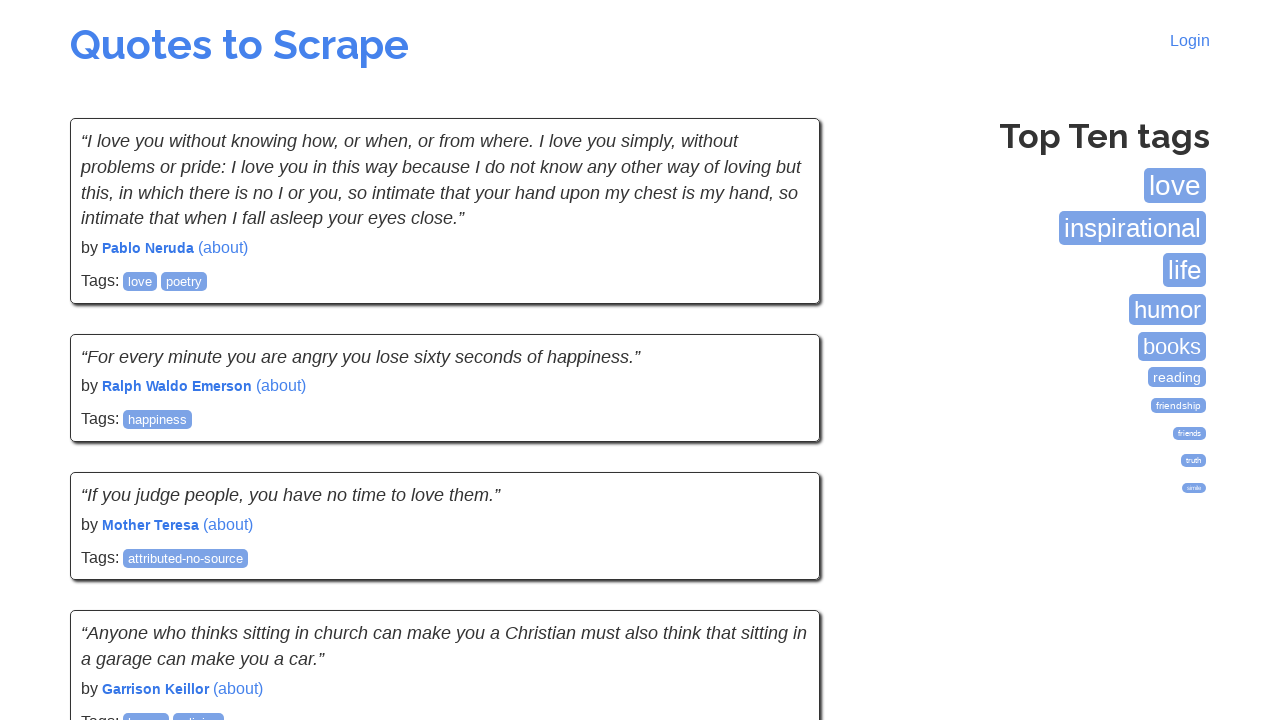

Scrolled to Next button on page 3
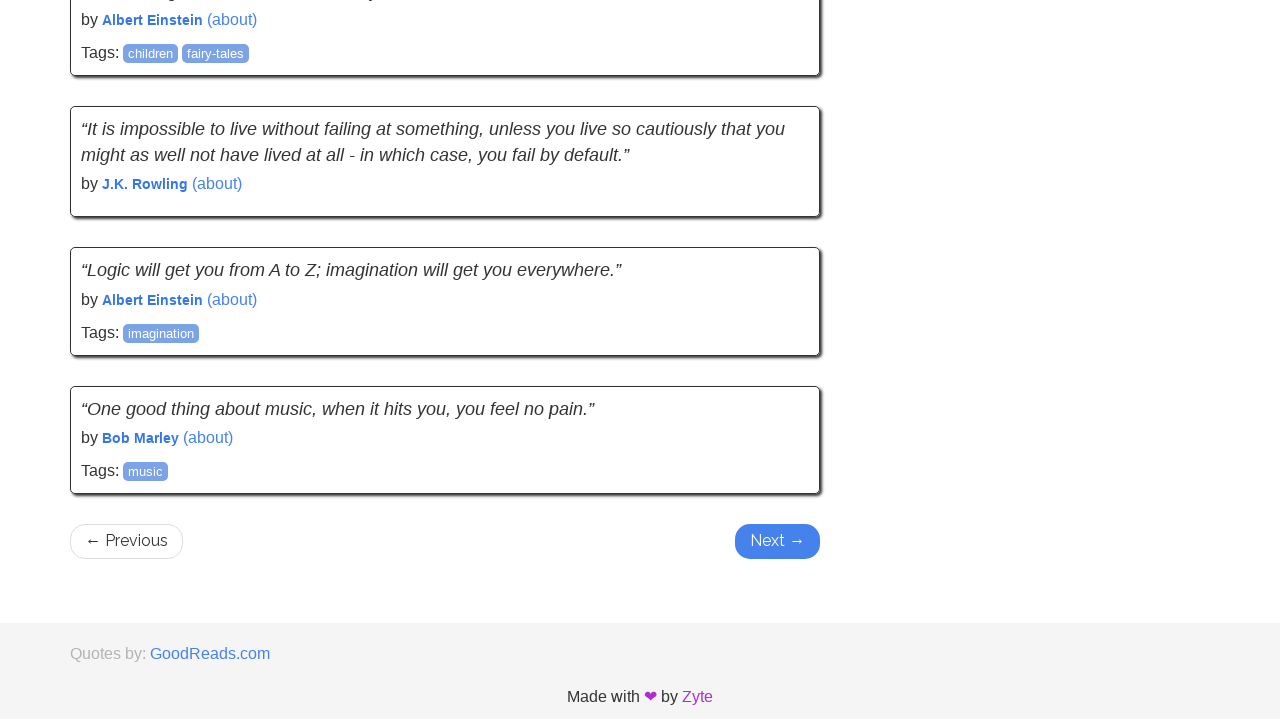

Clicked Next button to navigate from page 3 to page 4 at (778, 542) on li.next a
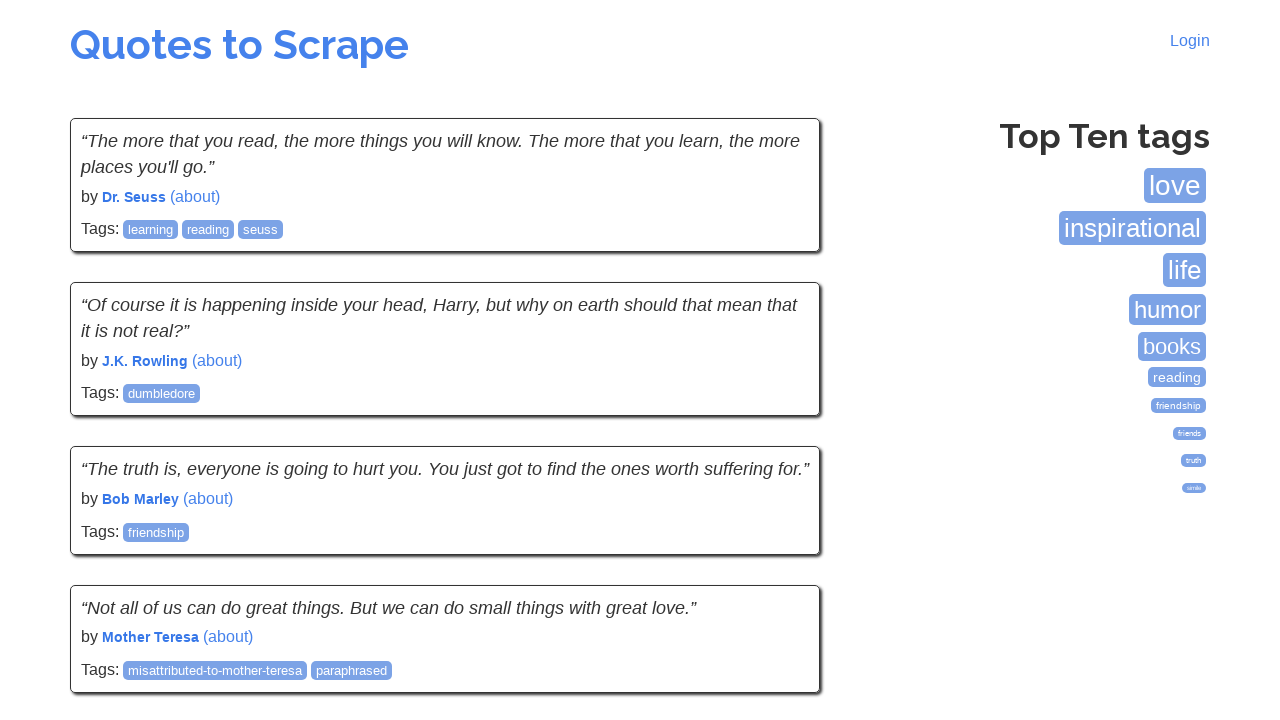

Waited for quotes to load on page 4
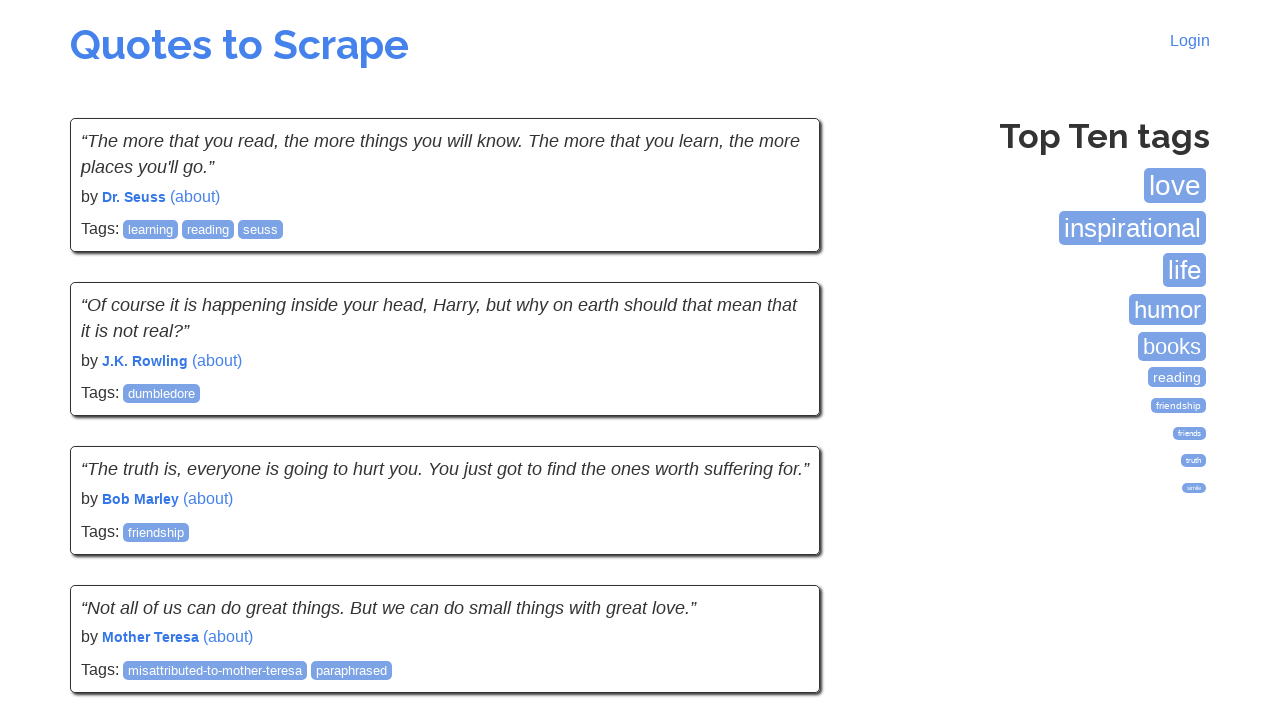

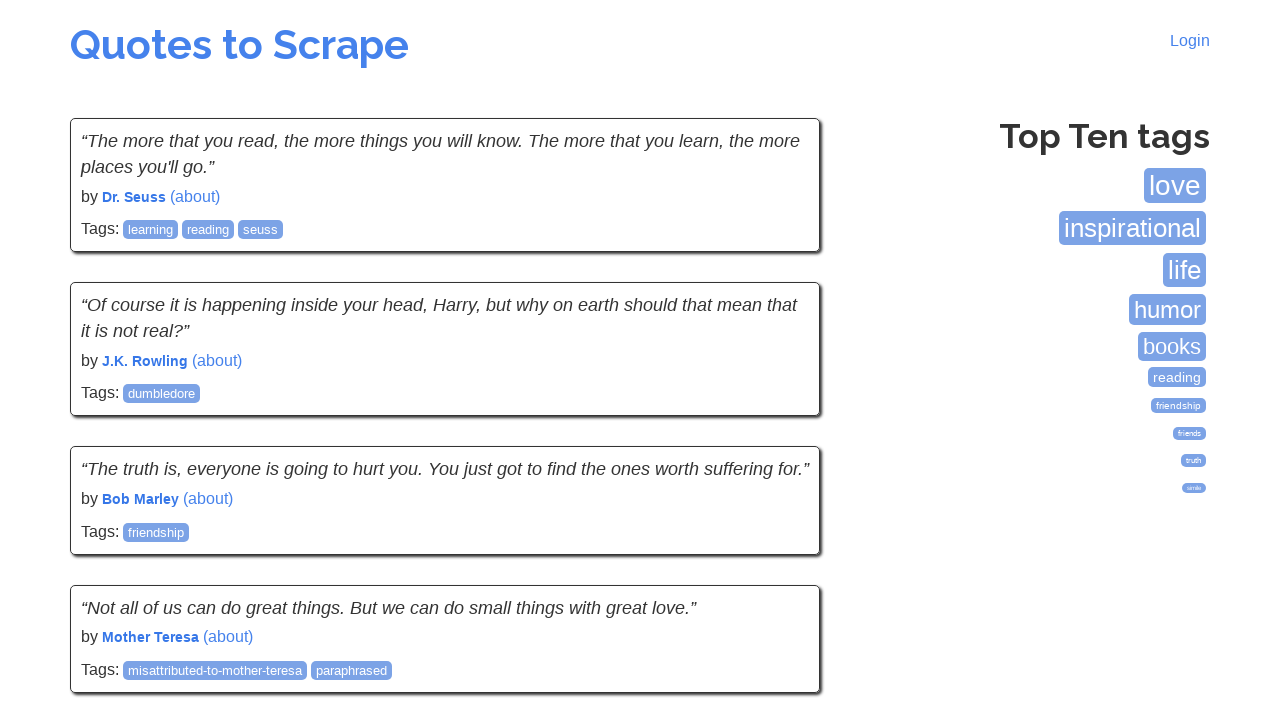